Tests division by zero error case by calculating 10 / 0 and verifying an error message appears

Starting URL: https://testsheepnz.github.io/BasicCalculator.html

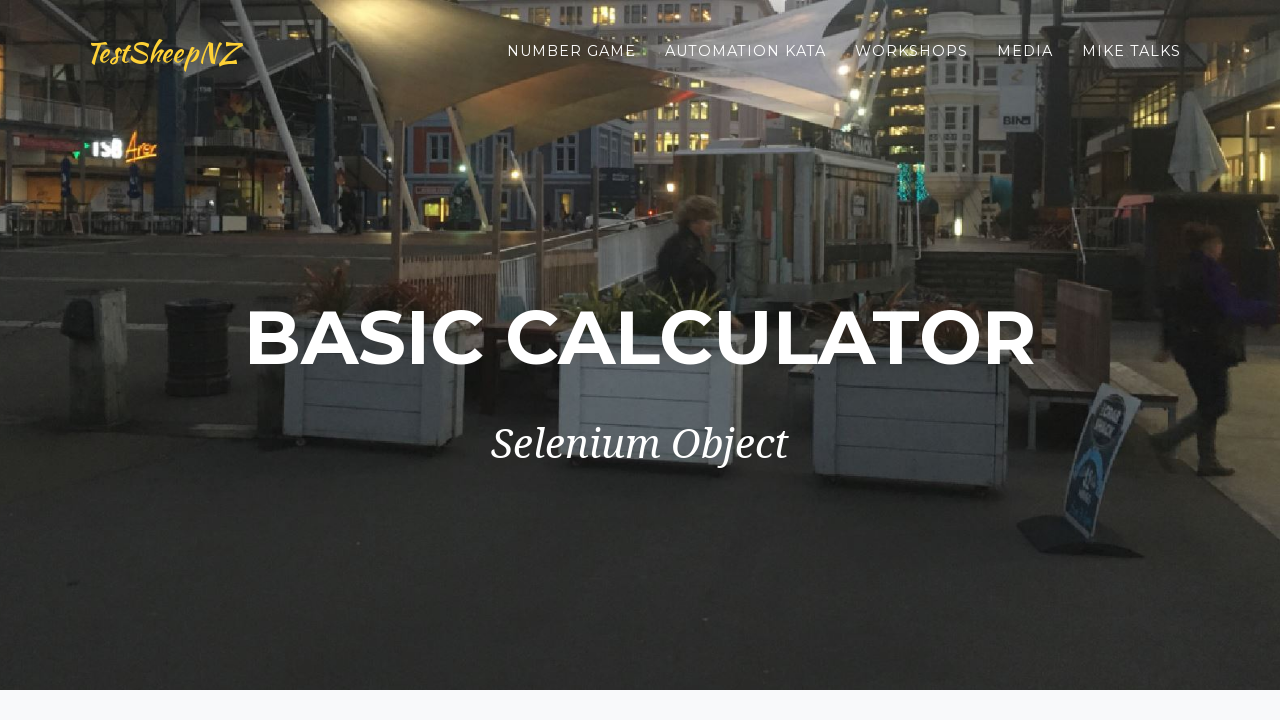

Filled first number field with '10' on #number1Field
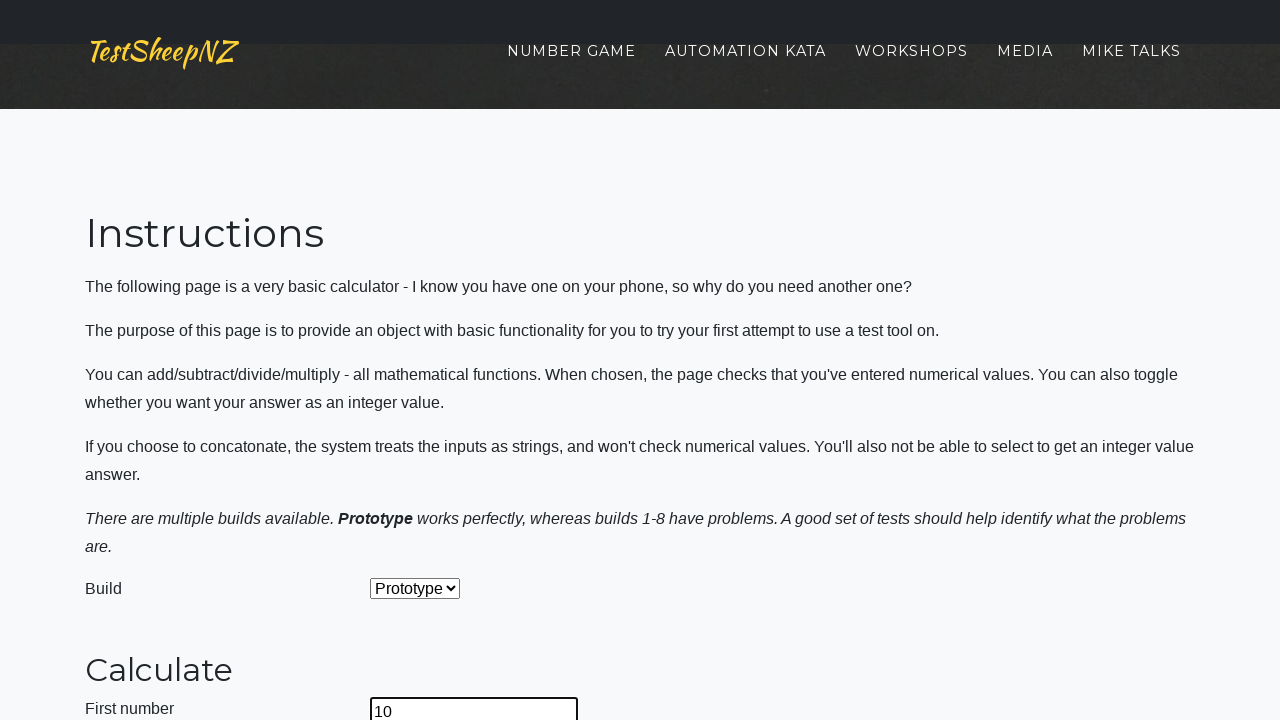

Filled second number field with '0' on #number2Field
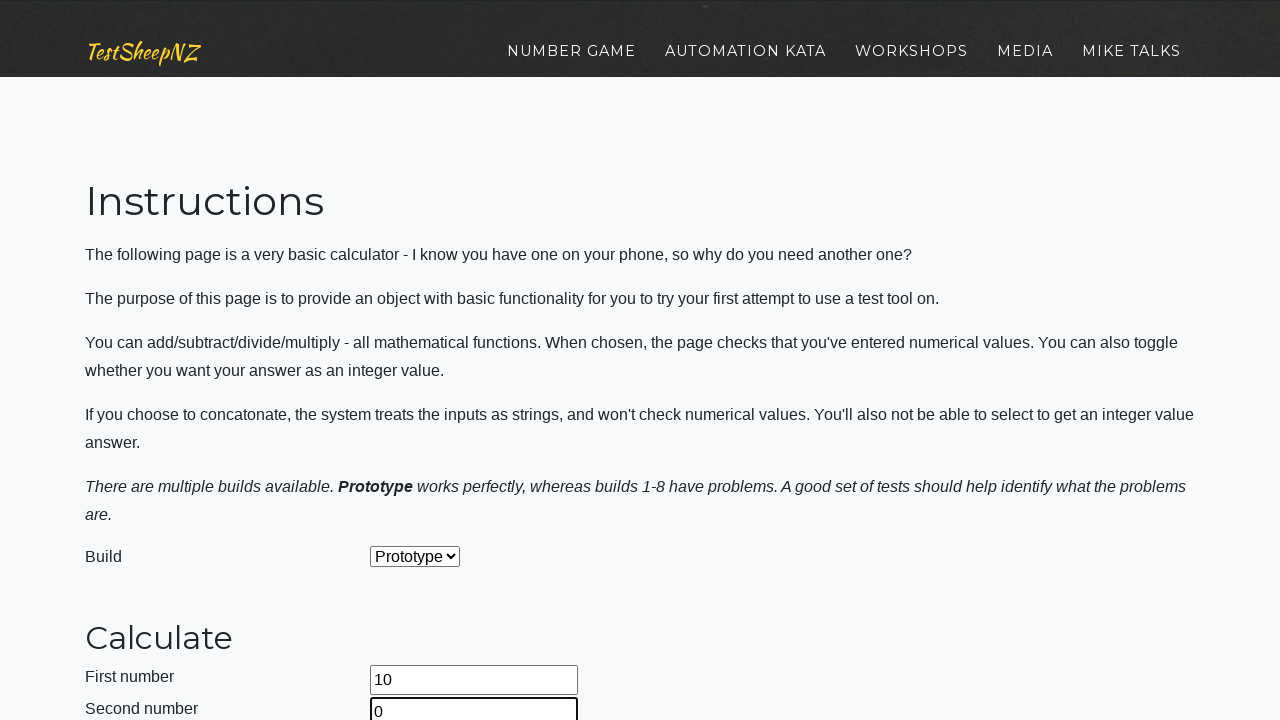

Selected Divide operation from dropdown on #selectOperationDropdown
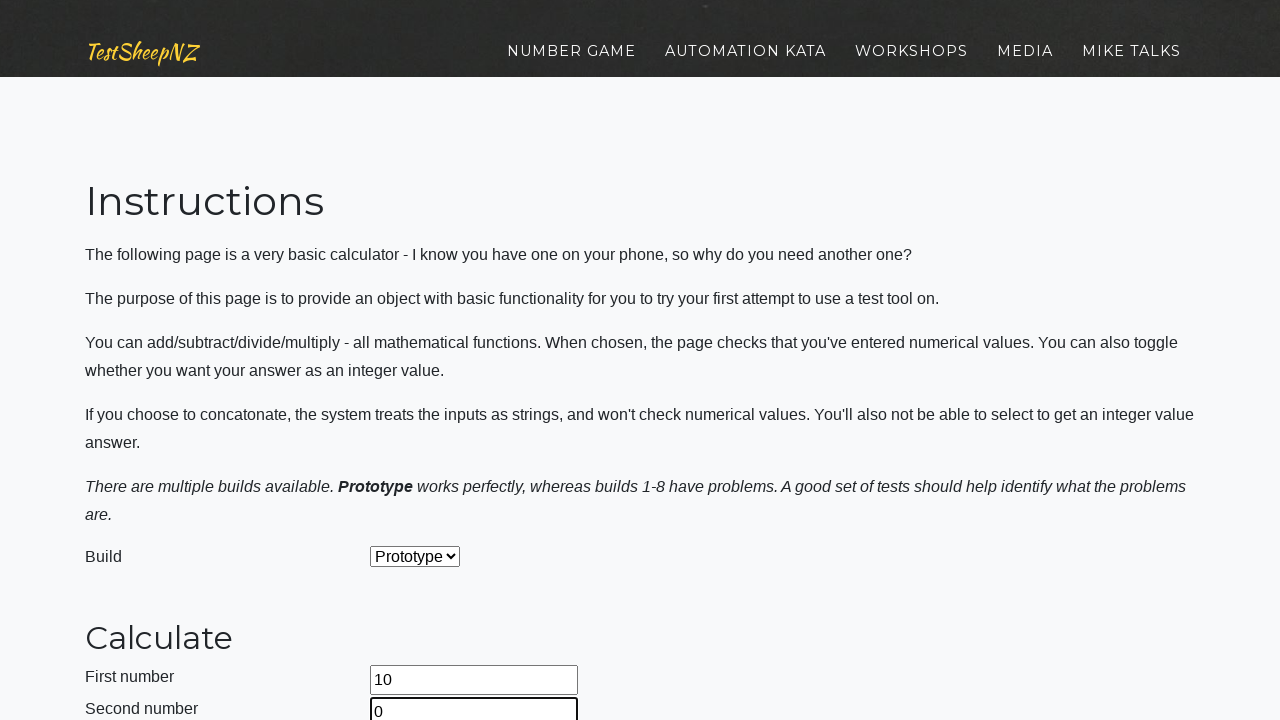

Clicked calculate button to perform 10 / 0 at (422, 361) on #calculateButton
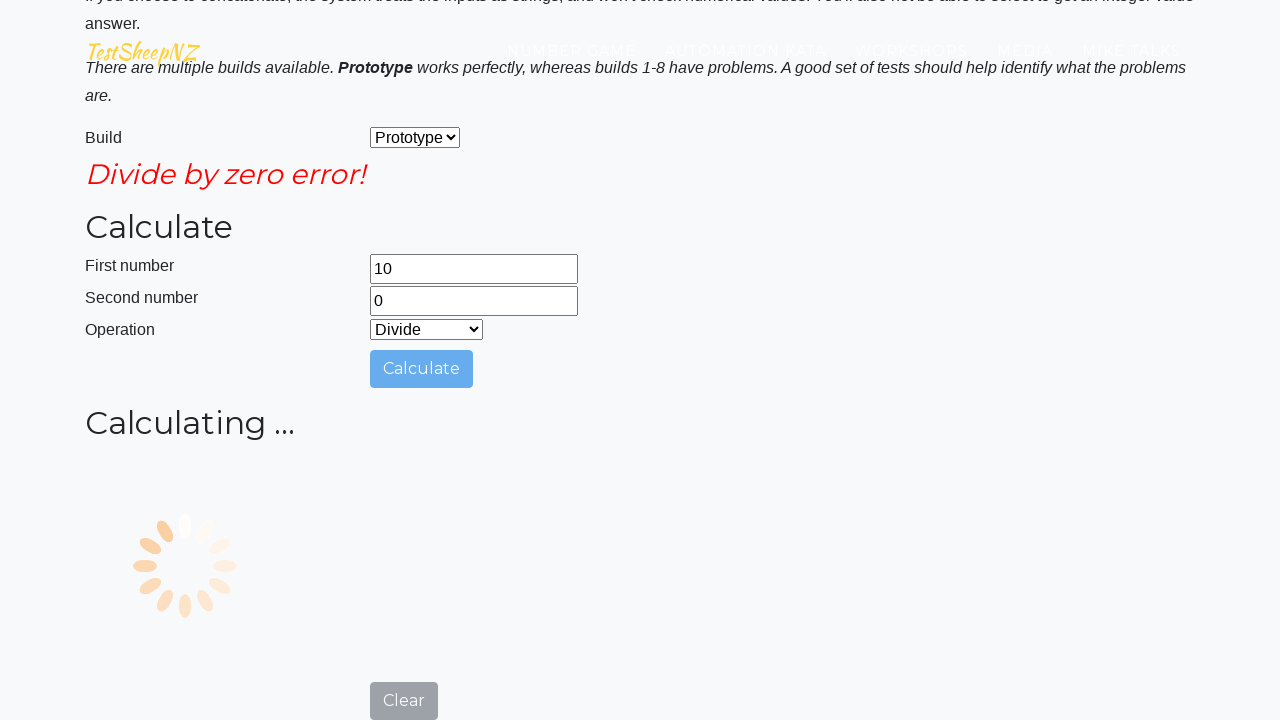

Division by zero error message appeared
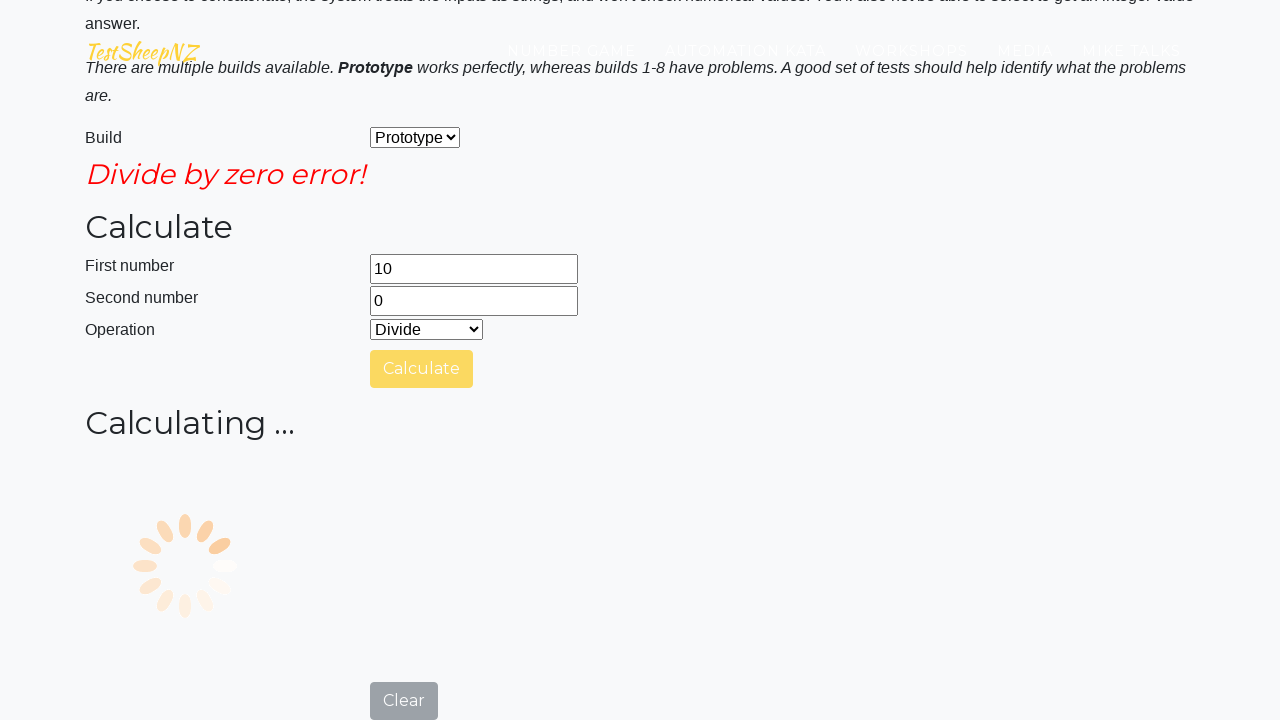

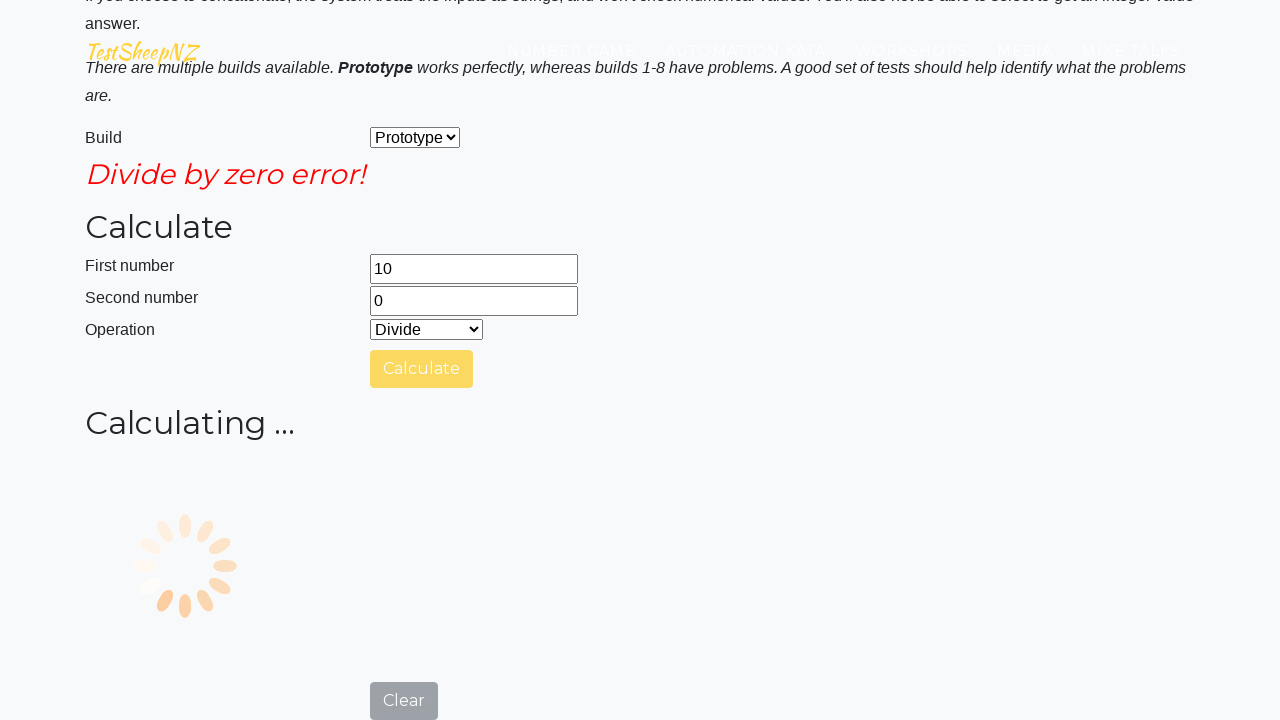